Clicks on the Organizations model link in the navbar

Starting URL: https://dev.d31i7ifarbmwii.amplifyapp.com/

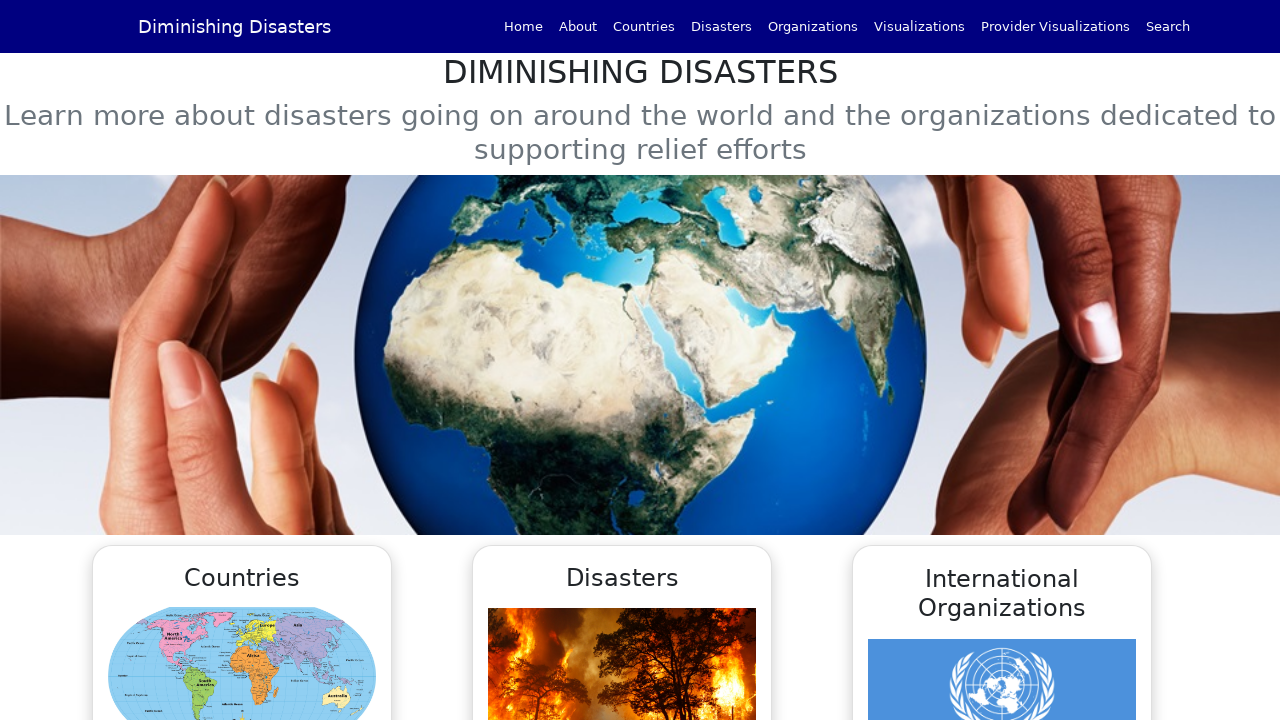

Navigated to the application home page
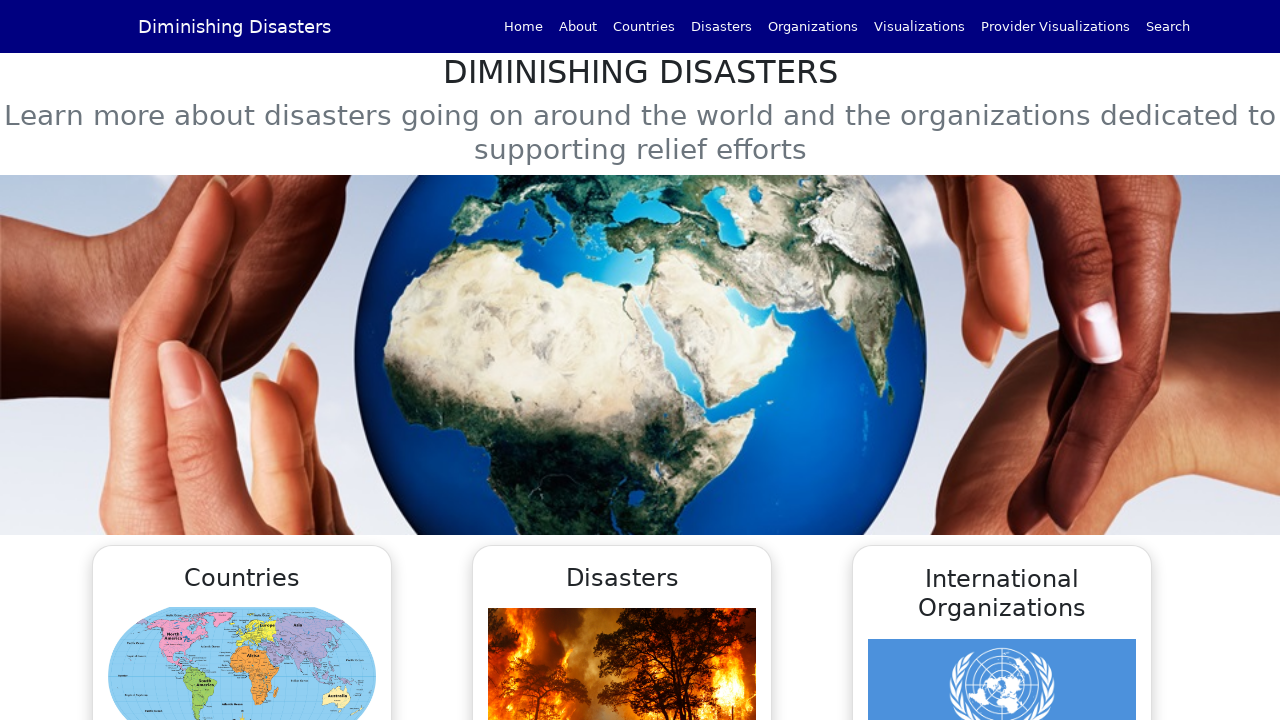

Clicked on the Organizations model link in the navbar at (813, 26) on xpath=/html/body/div/div[1]/nav/div/div/div/a[5]
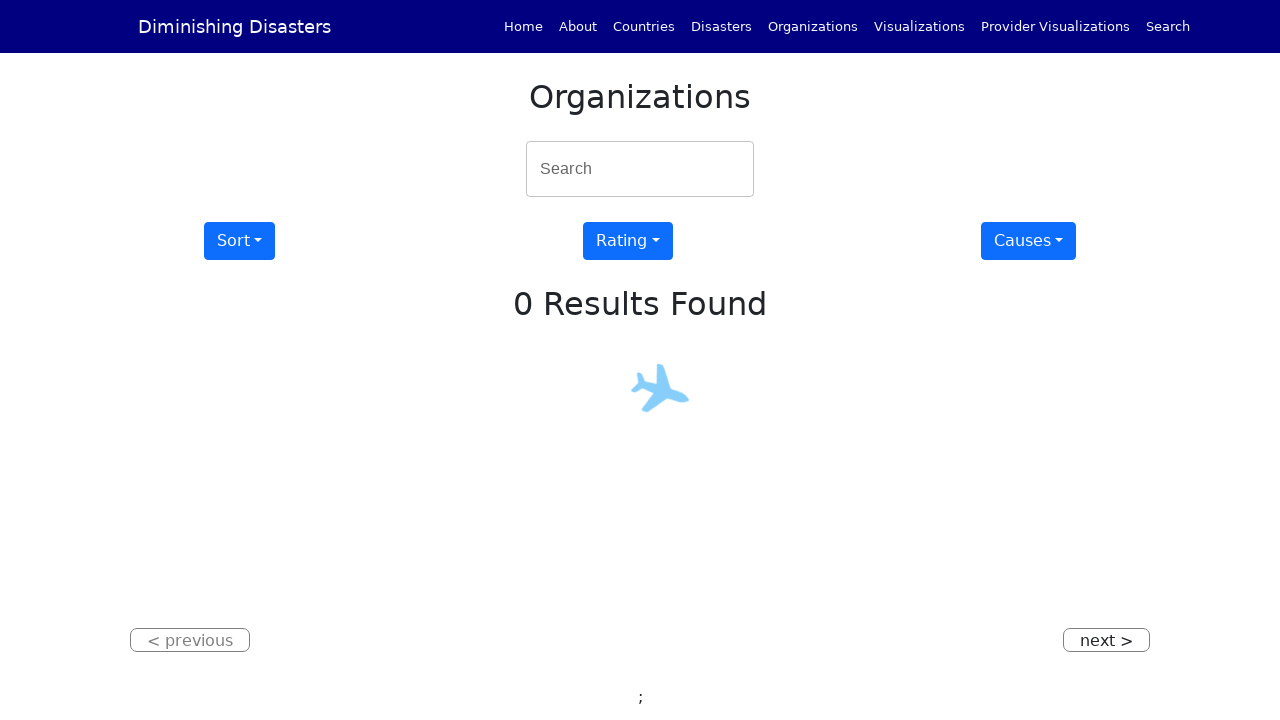

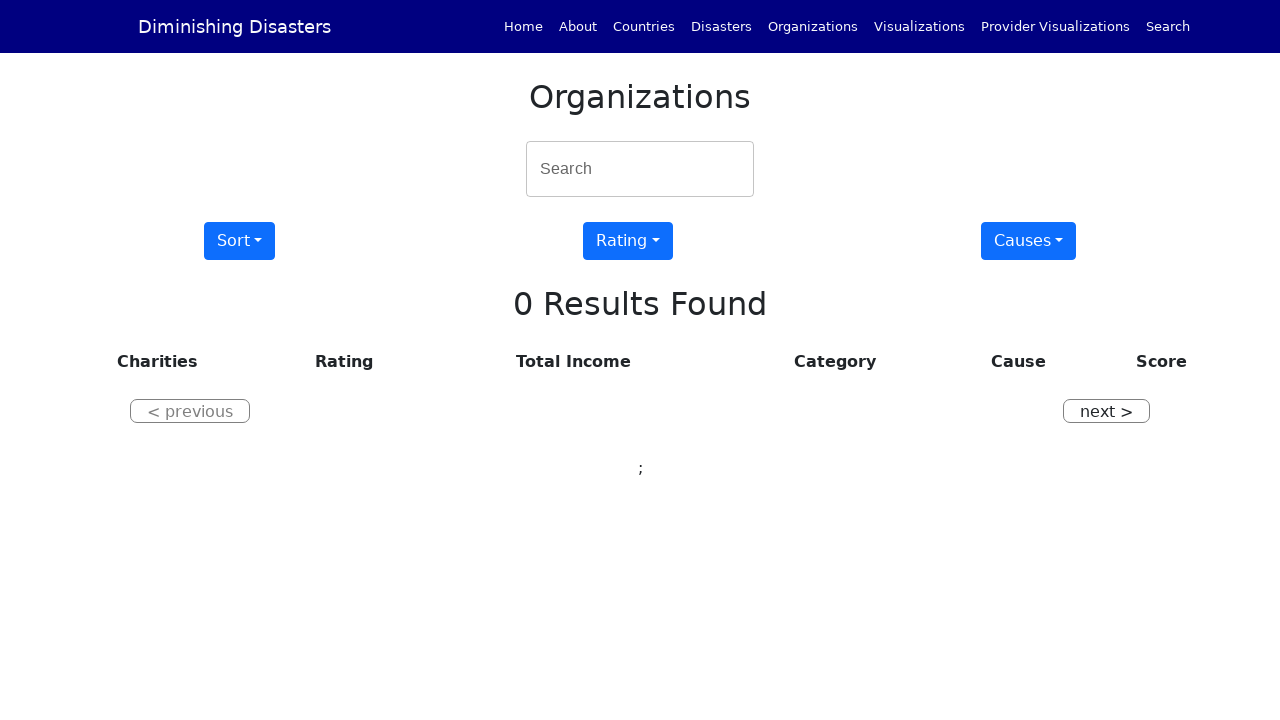